Tests contact form submission error message when validation fails

Starting URL: https://anixtd.ru/contacts.php

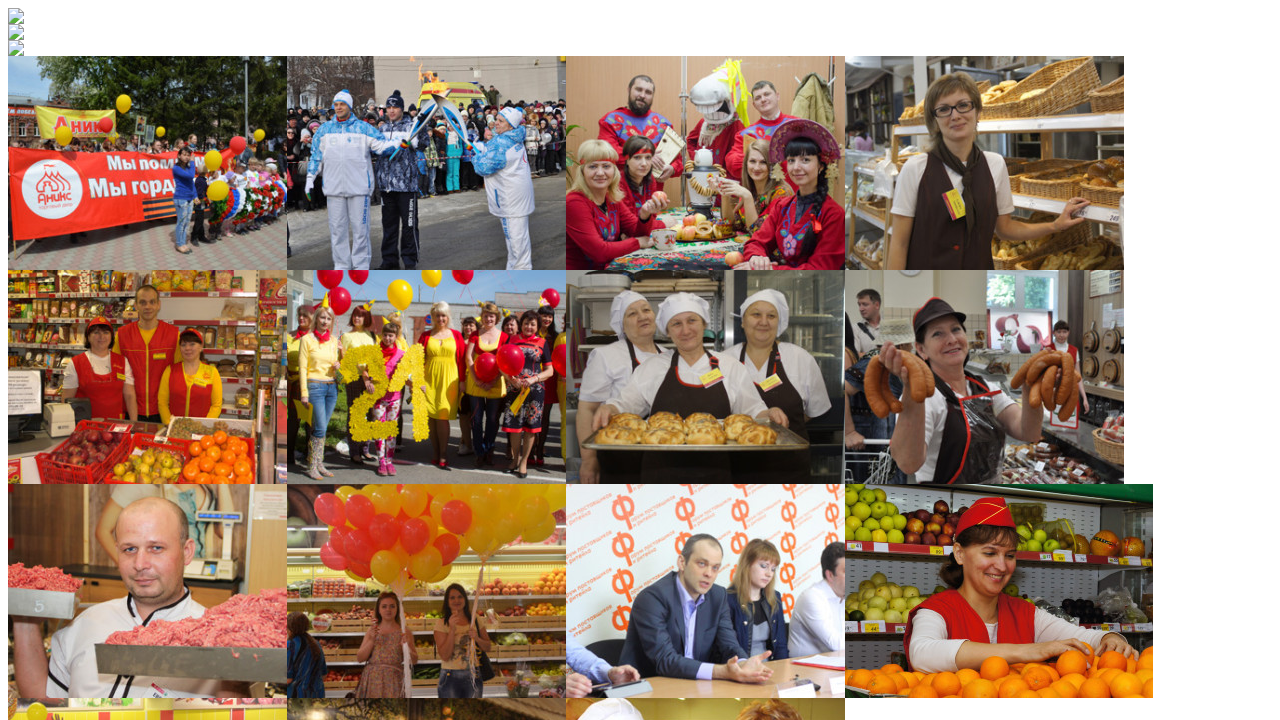

Filled user name field with 'Test testov' on input[name='user_name']
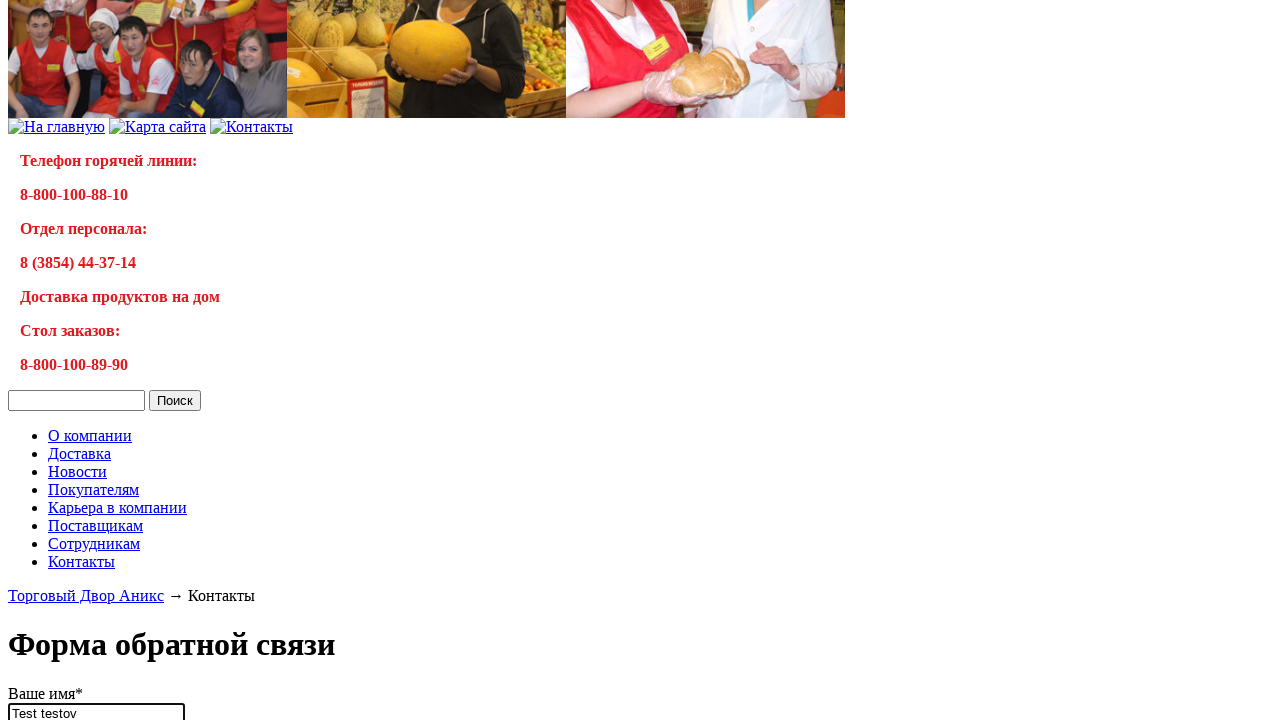

Filled email field with 'testuser@example.com' on input[name='user_email']
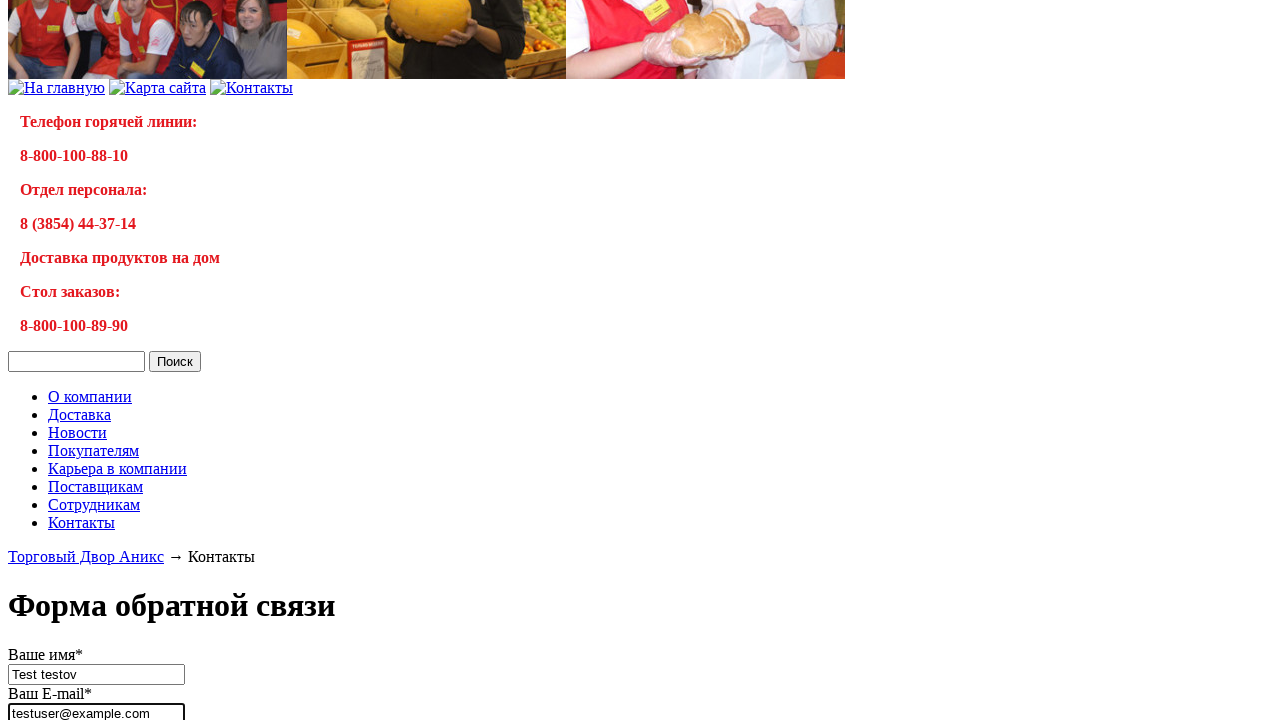

Filled message field with 'проверка связи' on textarea[name='MESSAGE']
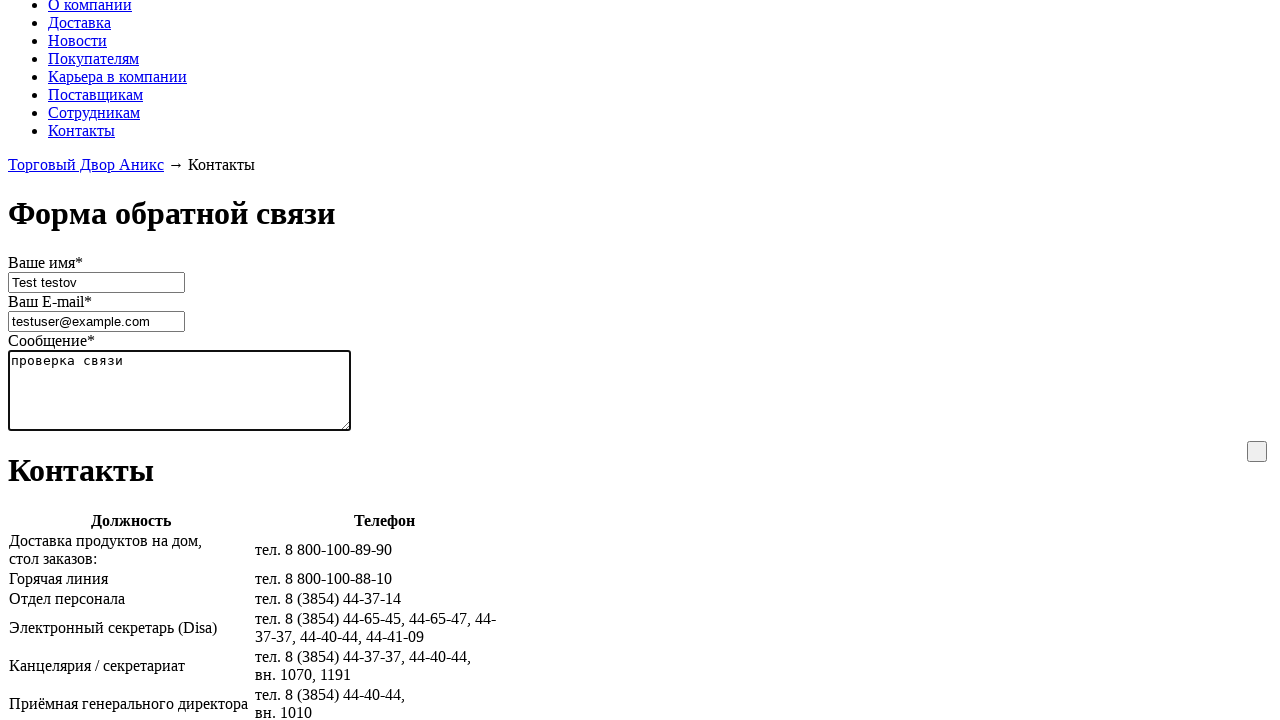

Clicked submit button to send contact form at (1257, 451) on .faq_sub
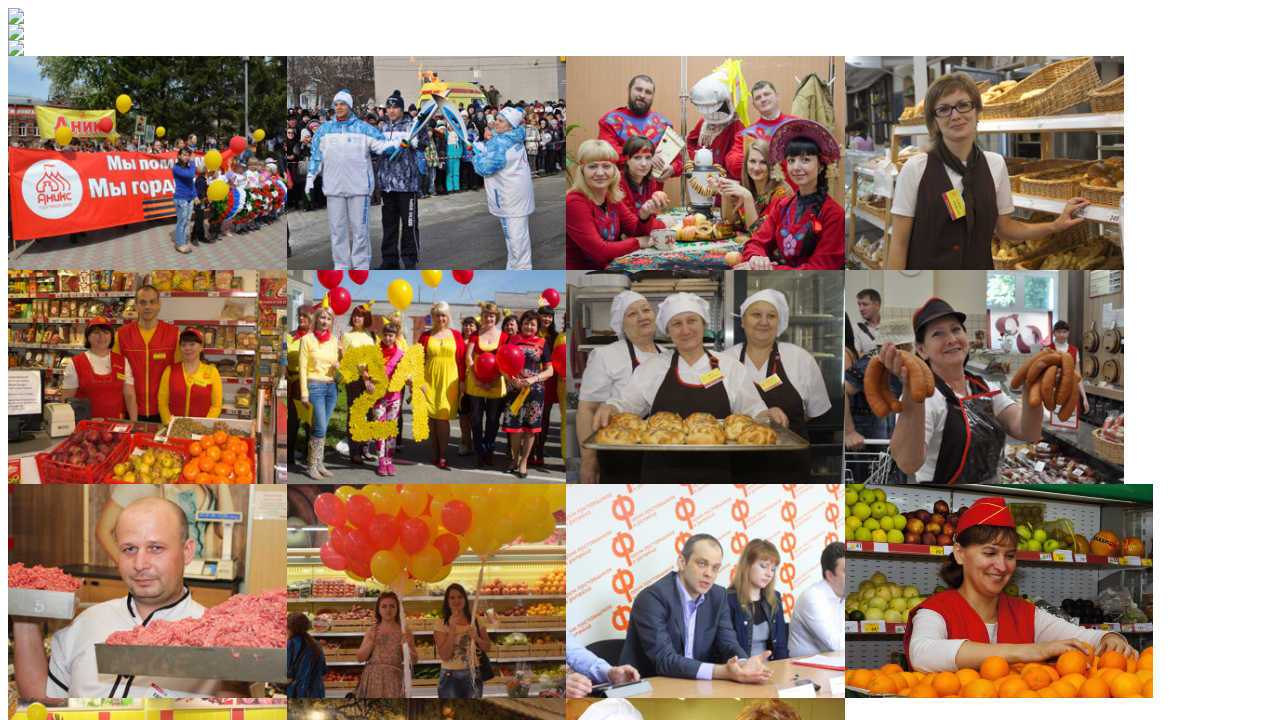

Error message appeared after form submission
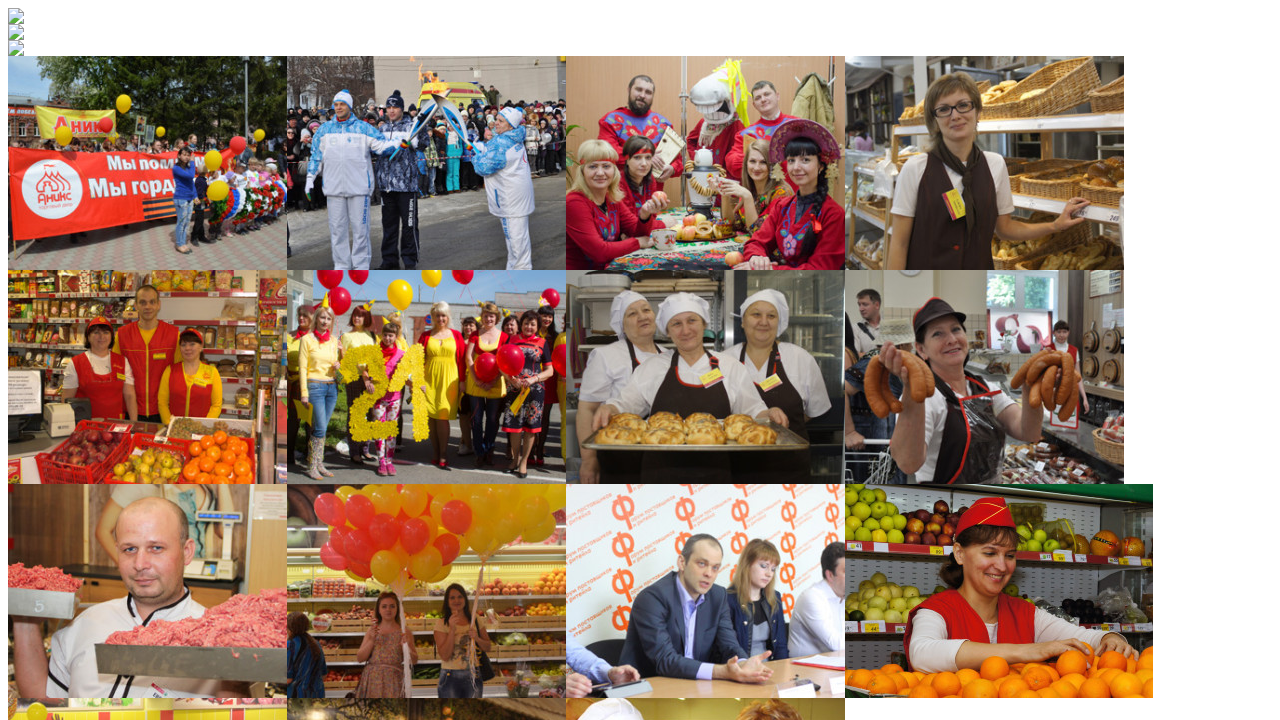

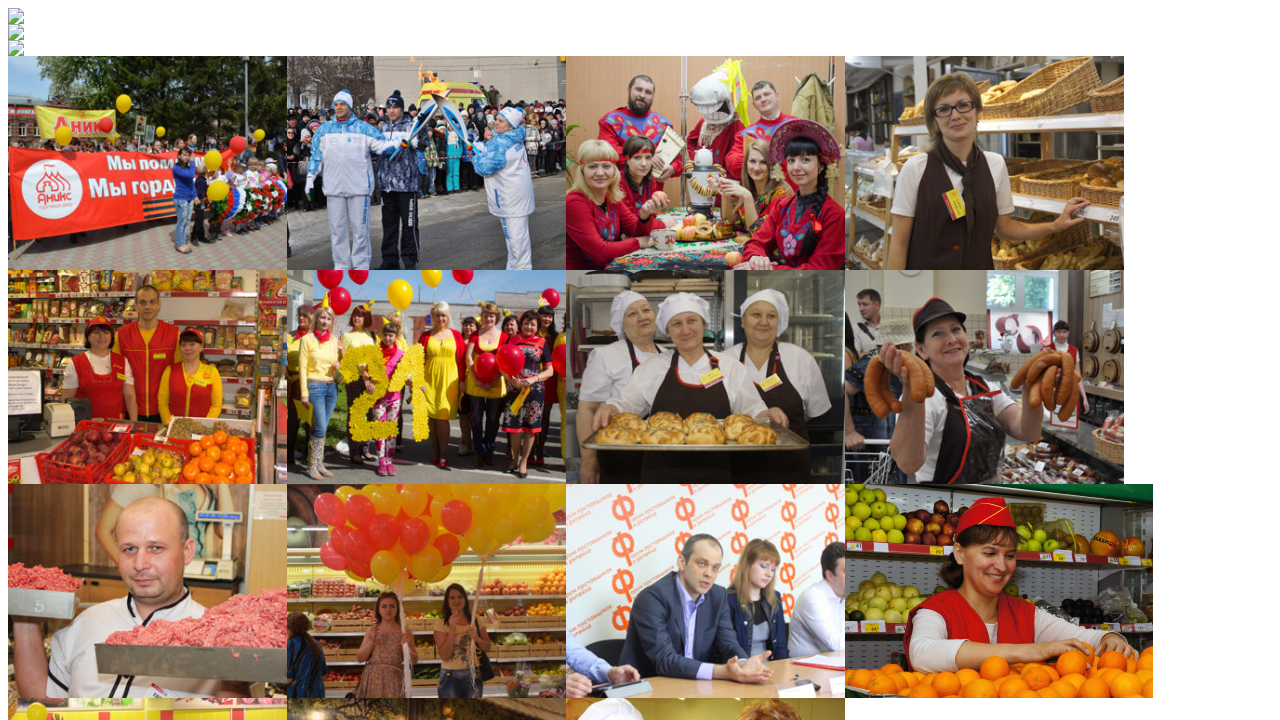